Navigates to DuckDuckGo homepage and waits for the page to load

Starting URL: https://www.duckduckgo.com

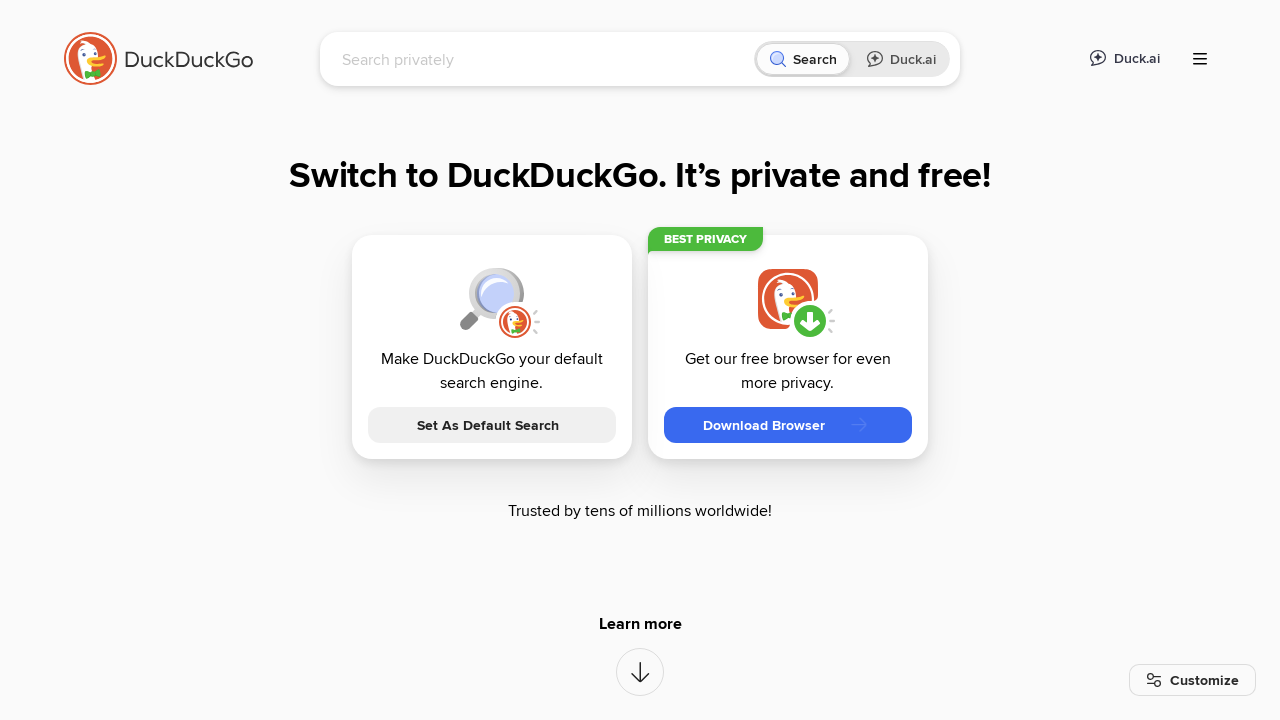

Navigated to DuckDuckGo homepage
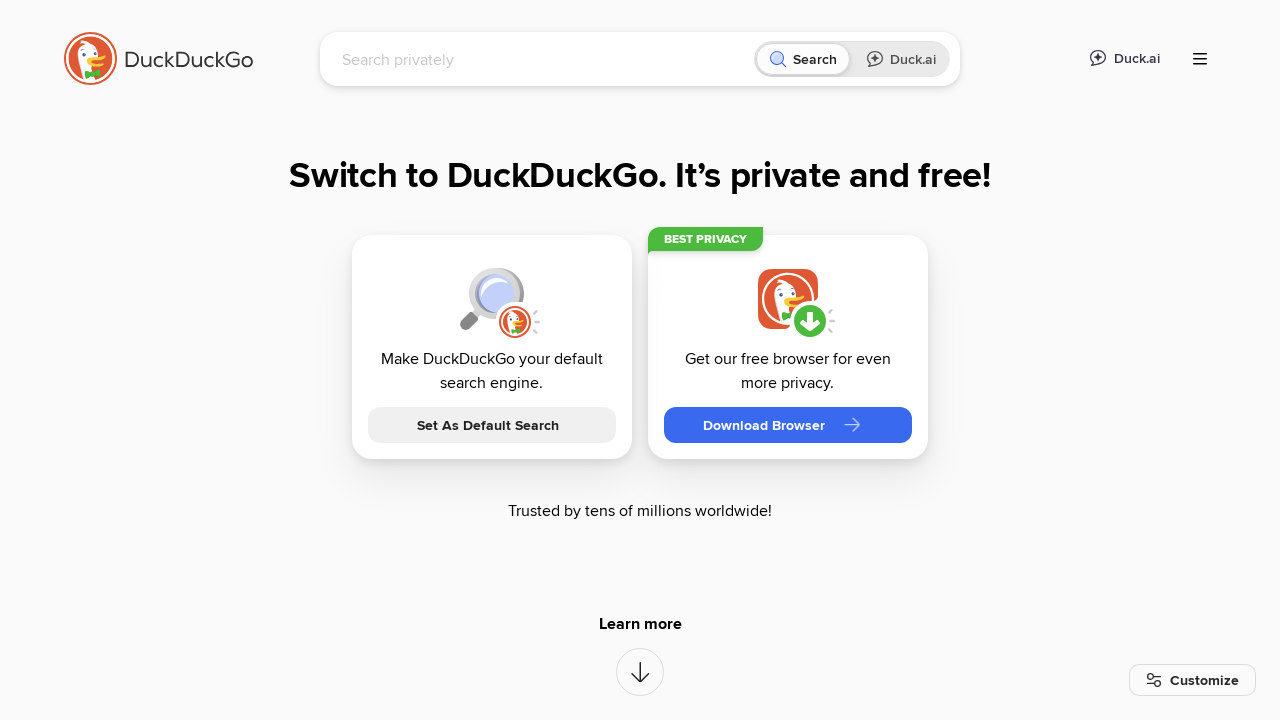

Search input field is visible - page has loaded
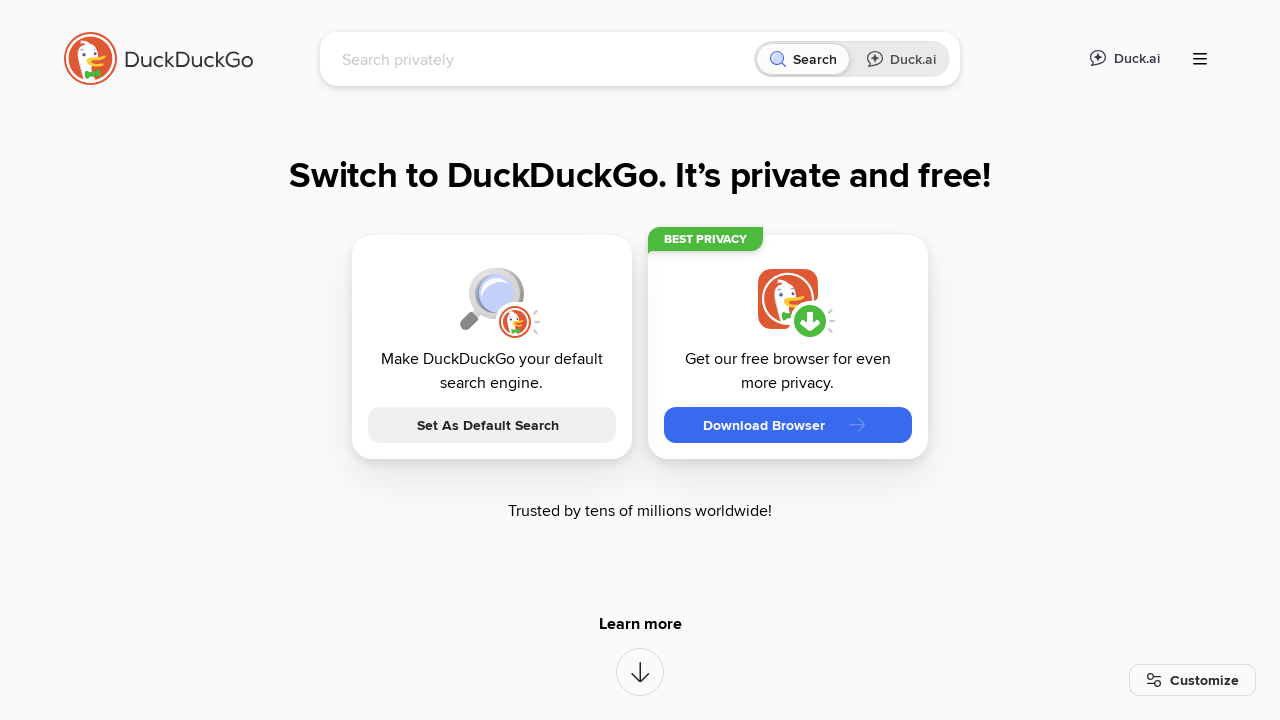

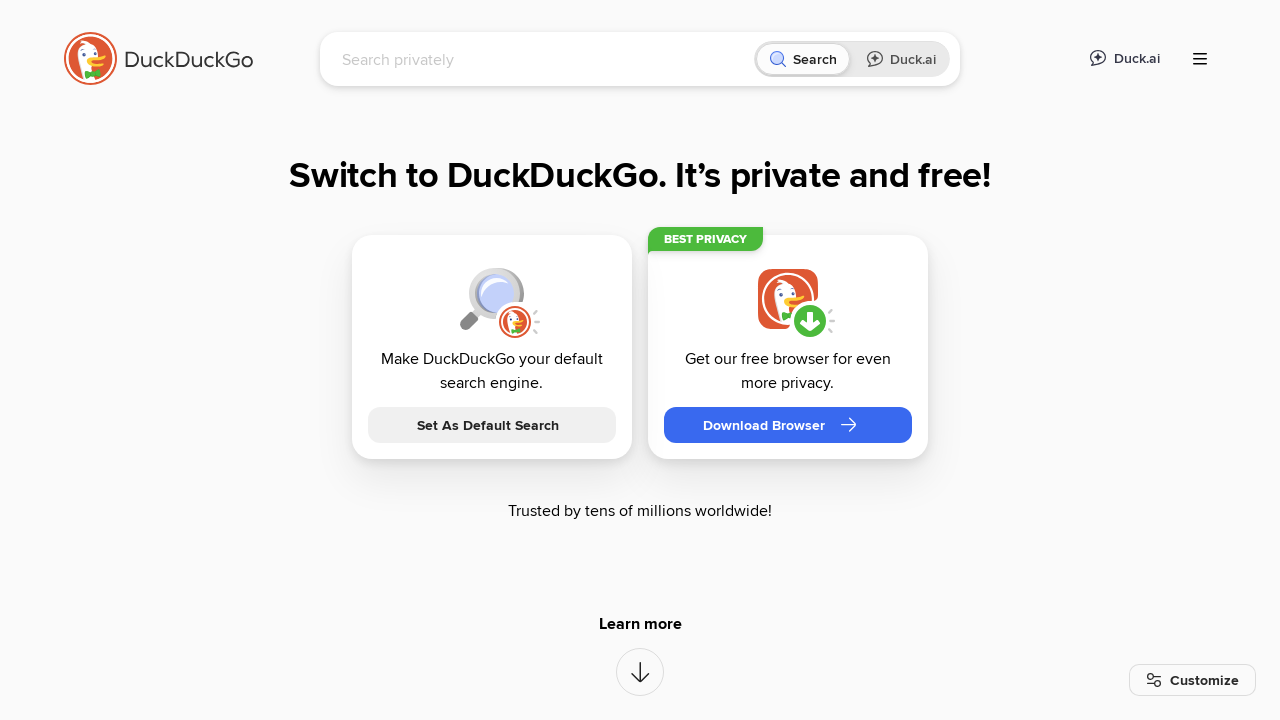